Opens multiple tabs for each navigation link on the Selenium homepage, then closes the tab with a specific title

Starting URL: https://www.selenium.dev/

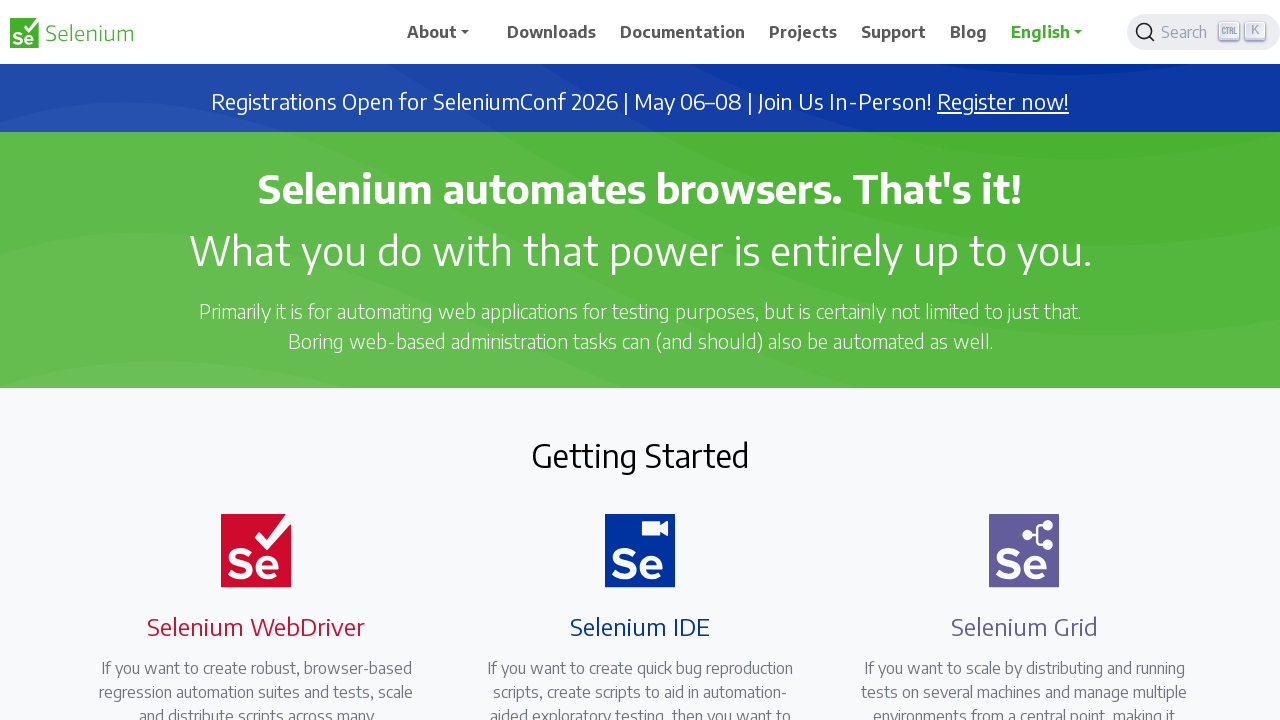

Located all navigation links on Selenium homepage
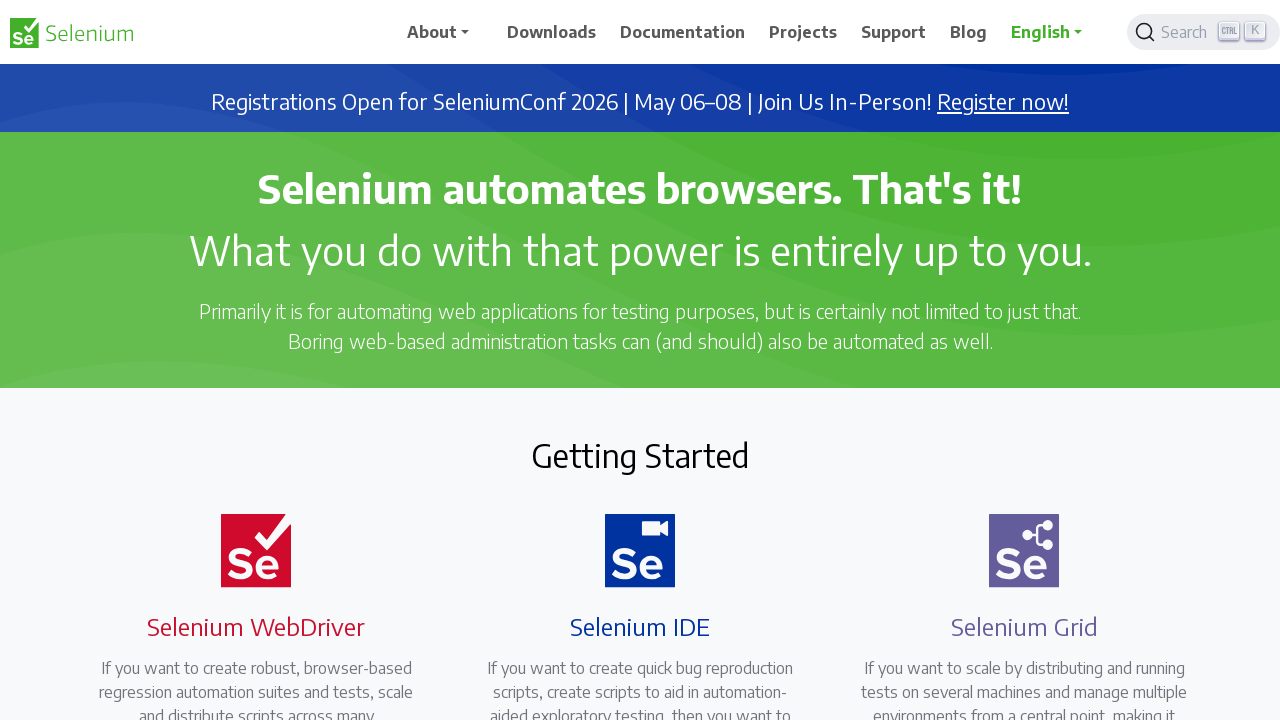

Right-clicked on navigation link to open context menu at (445, 32) on a.nav-link >> nth=0
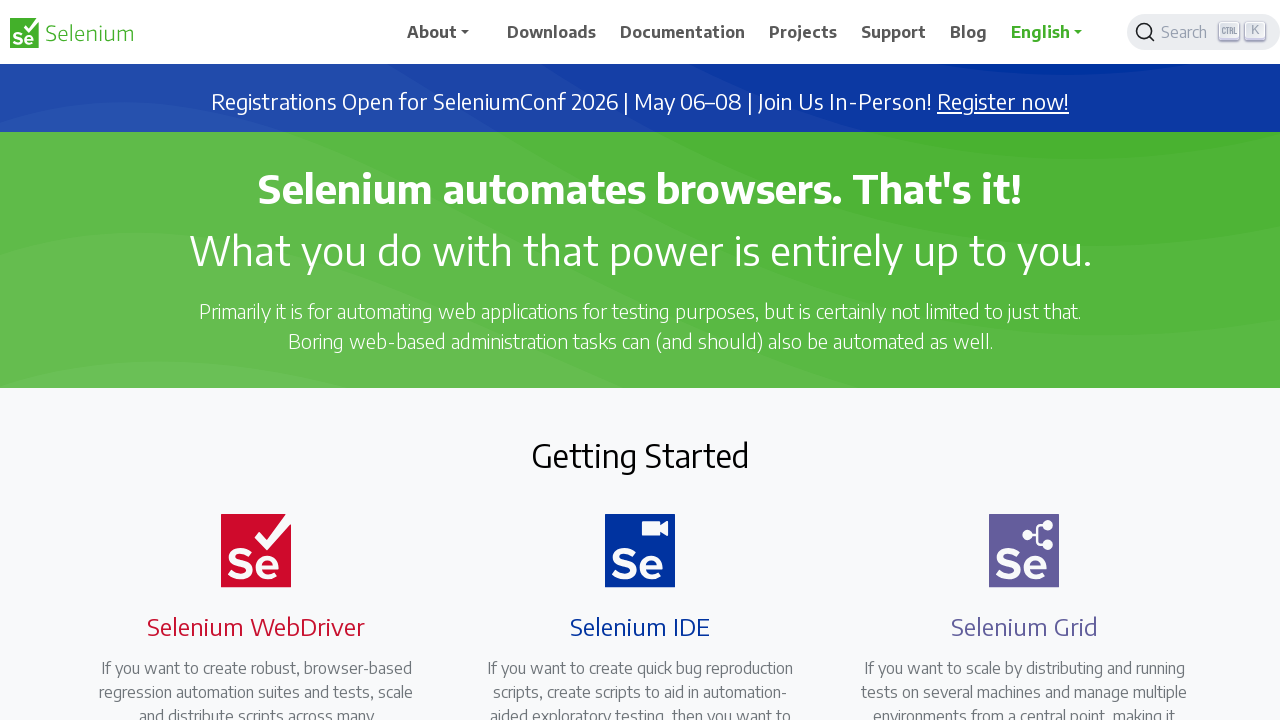

Pressed 't' key to open link in new tab
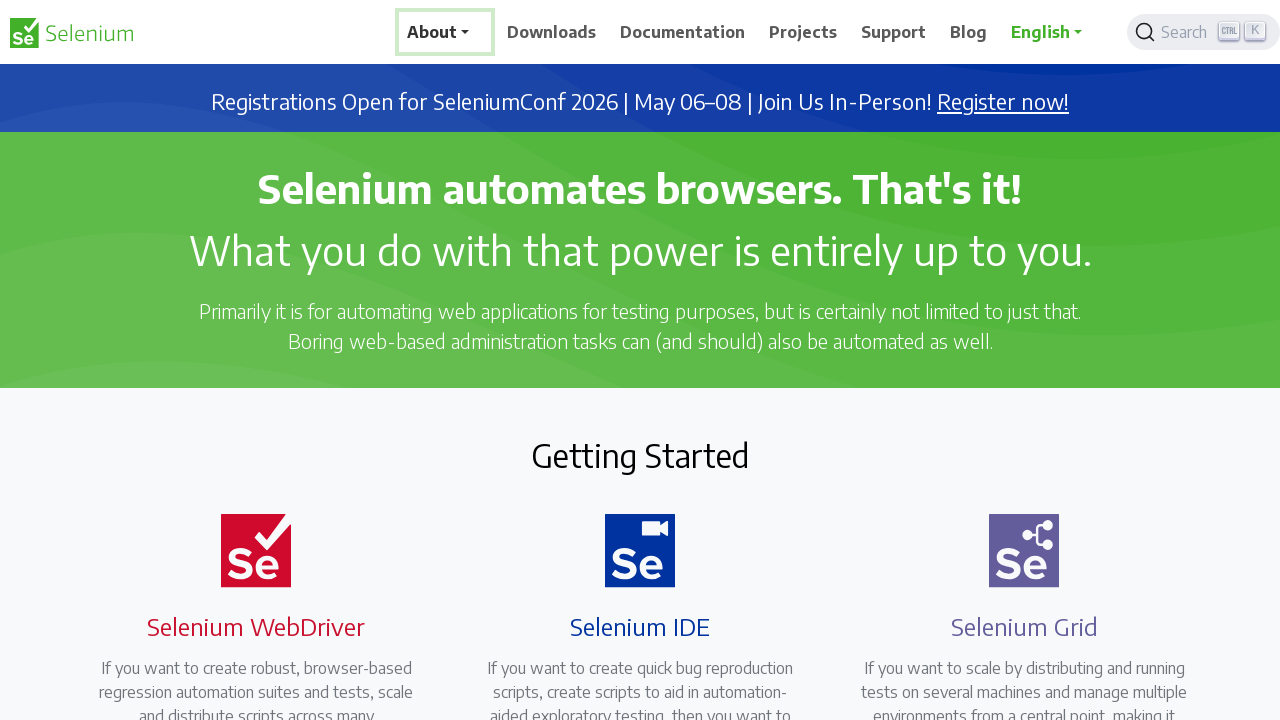

Right-clicked on navigation link to open context menu at (552, 32) on a.nav-link >> nth=1
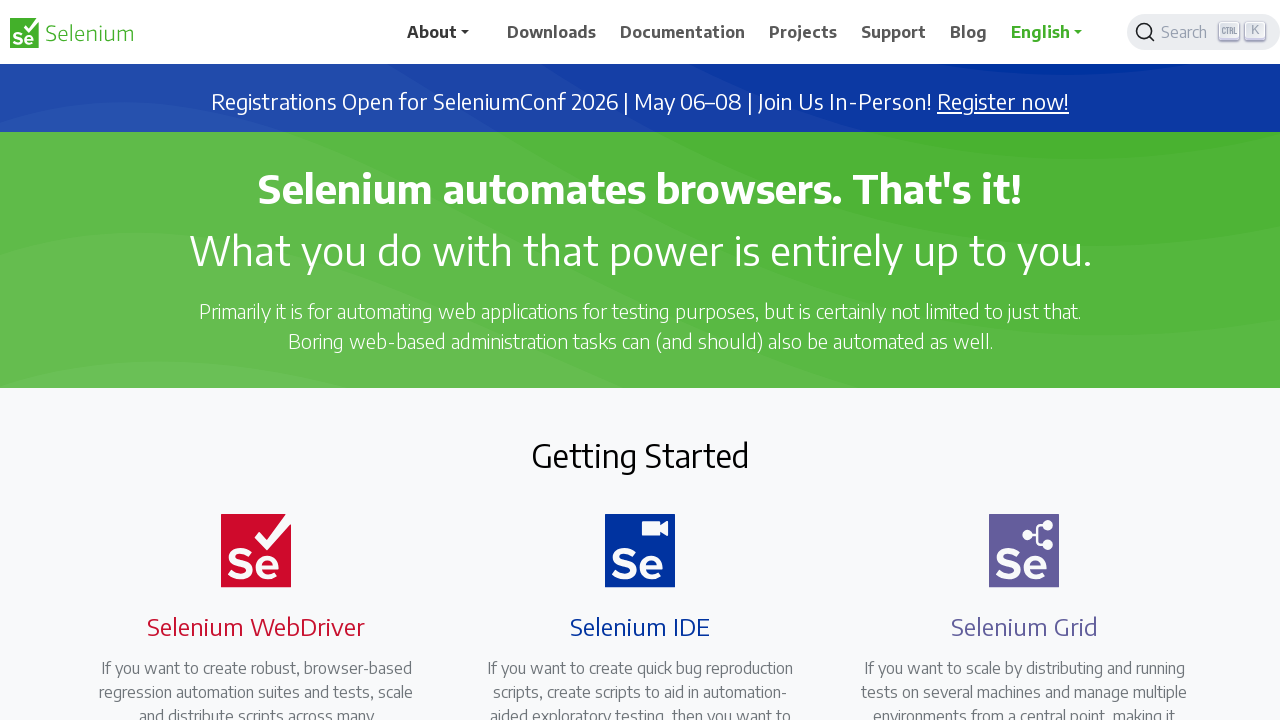

Pressed 't' key to open link in new tab
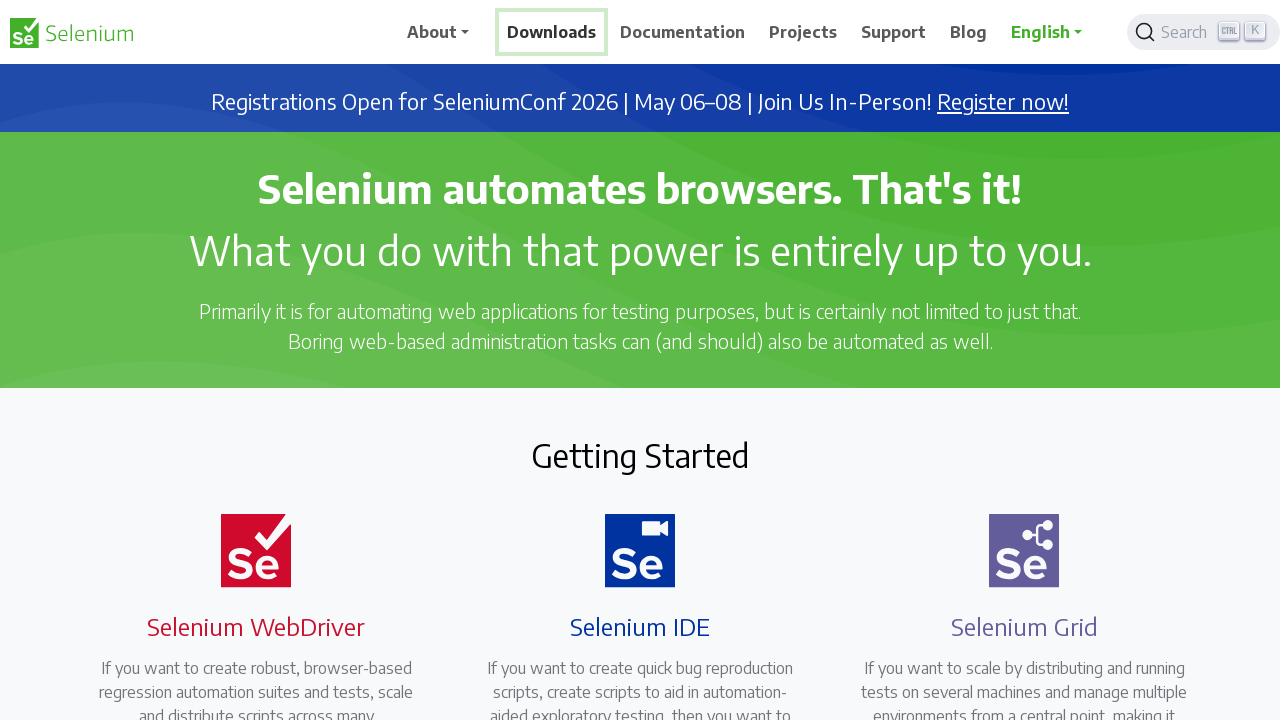

Right-clicked on navigation link to open context menu at (683, 32) on a.nav-link >> nth=2
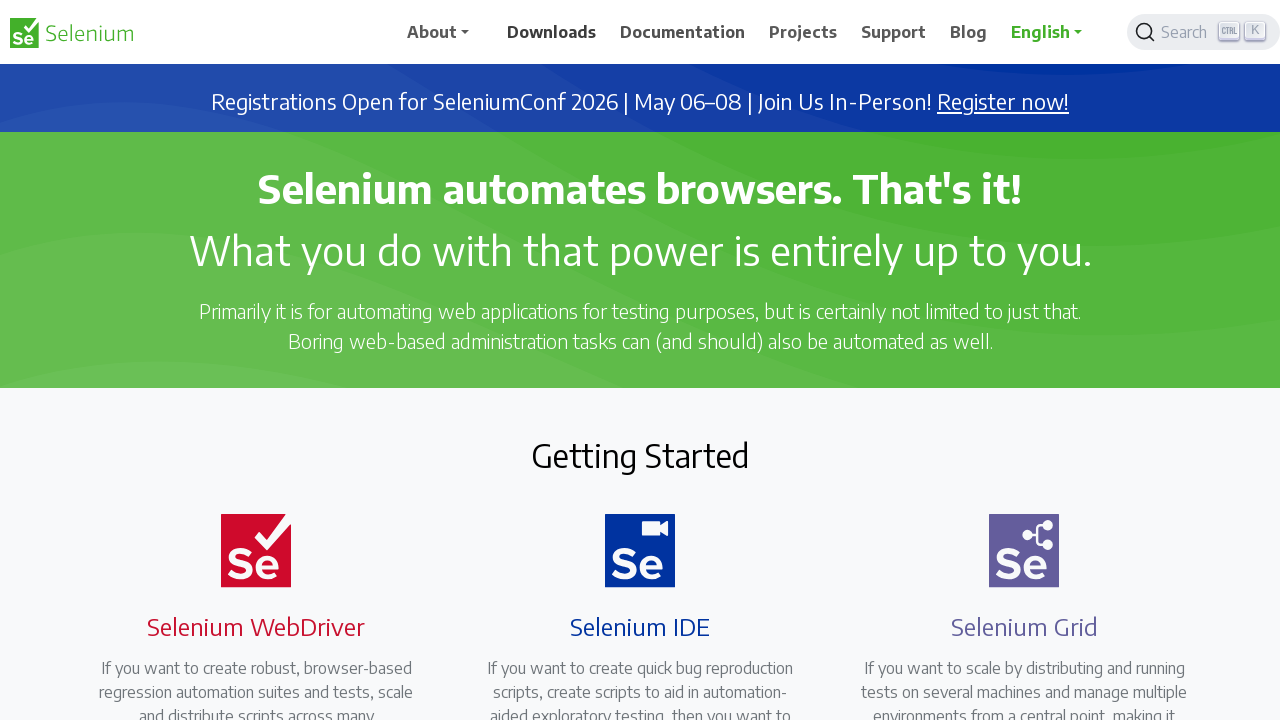

Pressed 't' key to open link in new tab
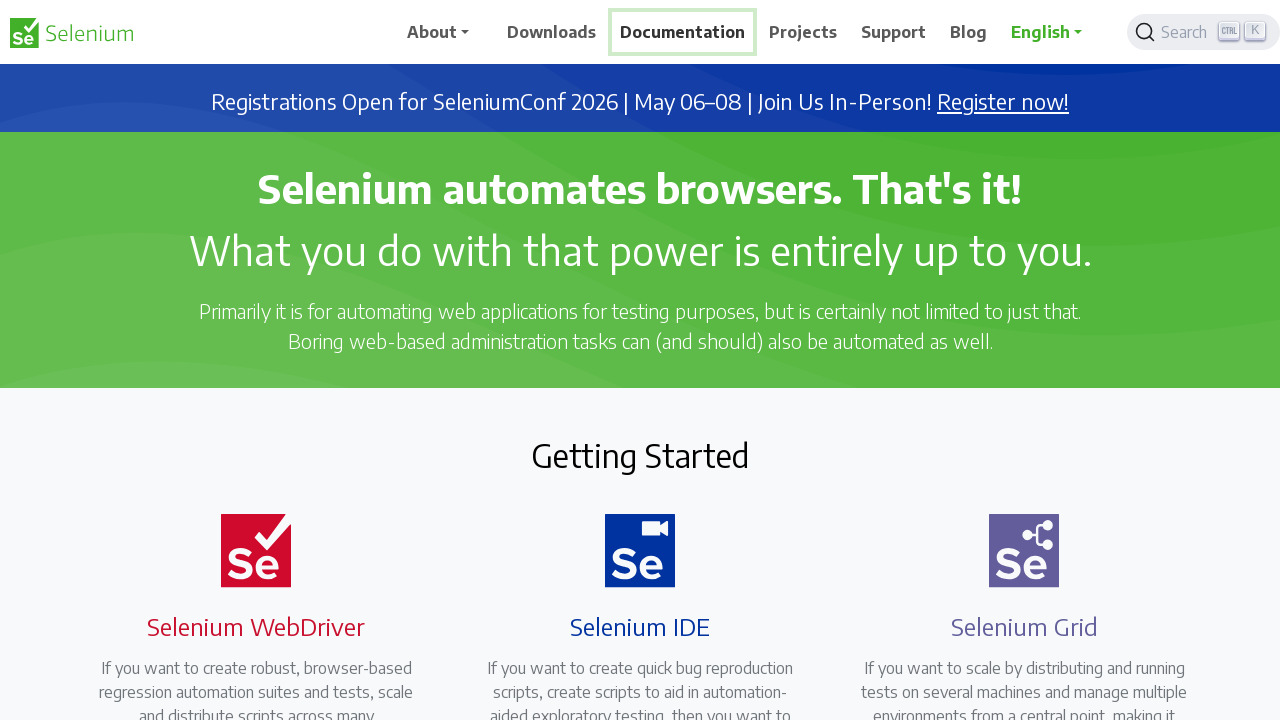

Right-clicked on navigation link to open context menu at (803, 32) on a.nav-link >> nth=3
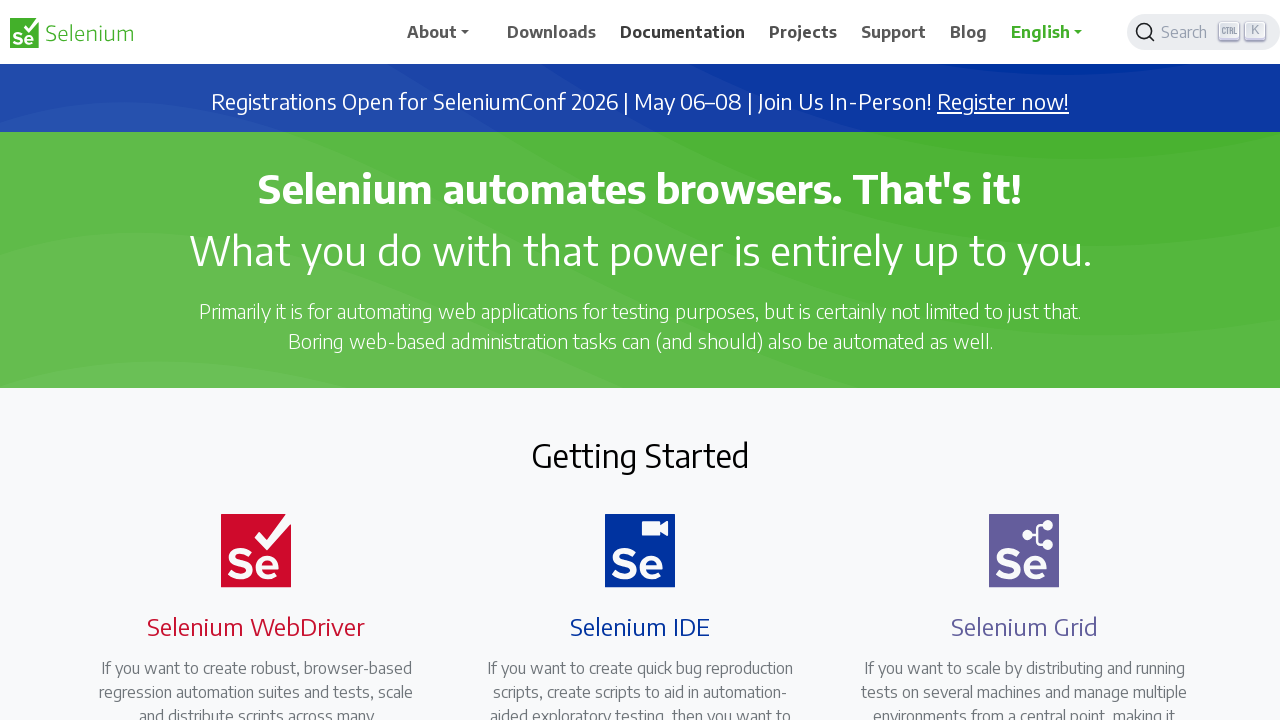

Pressed 't' key to open link in new tab
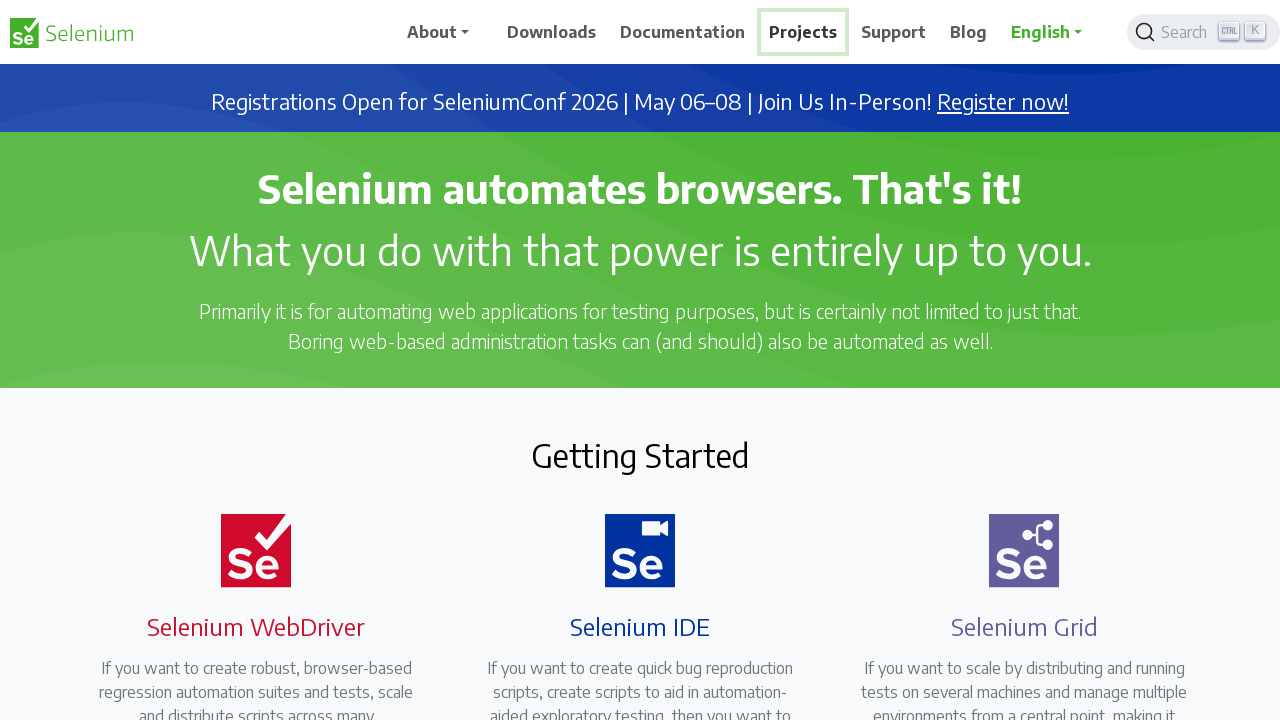

Right-clicked on navigation link to open context menu at (894, 32) on a.nav-link >> nth=4
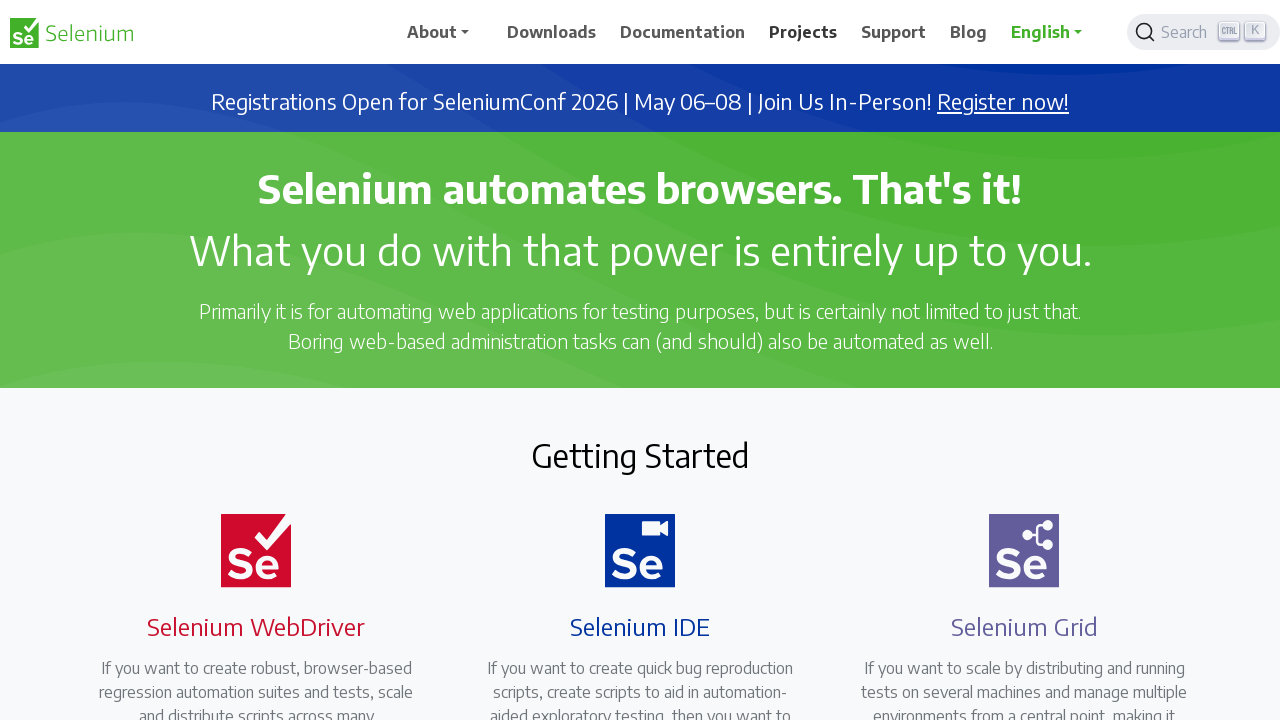

Pressed 't' key to open link in new tab
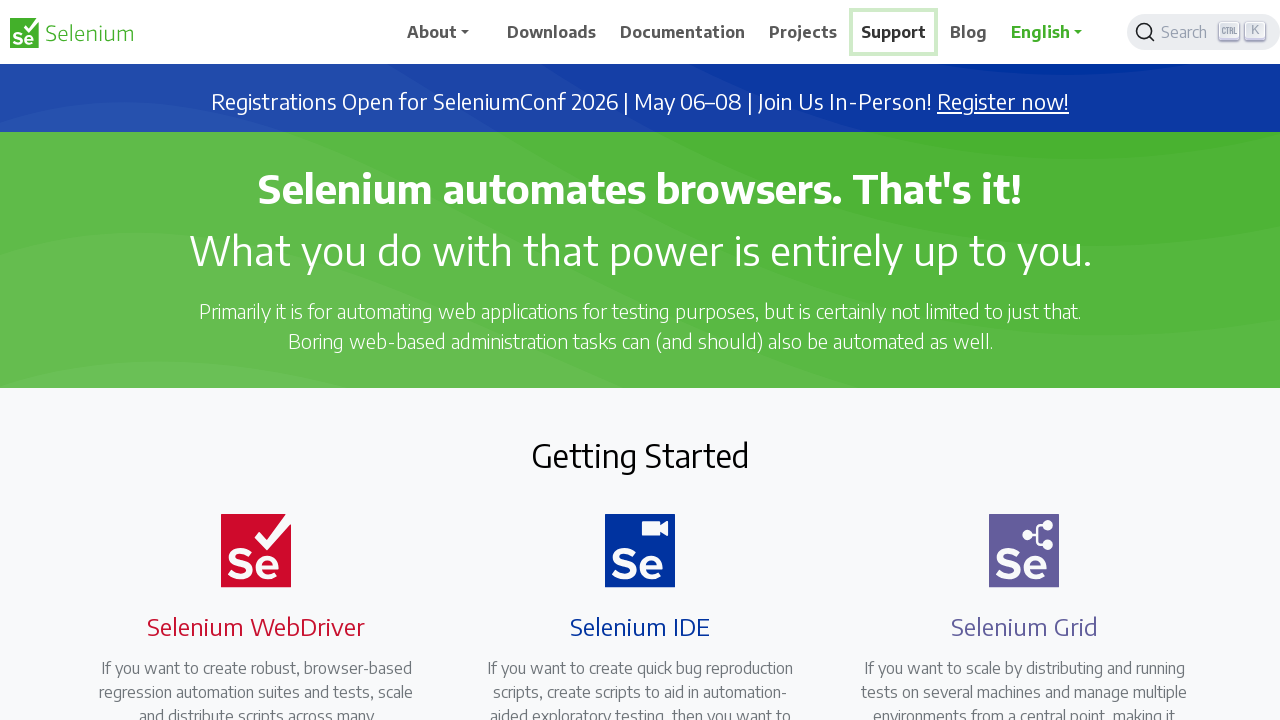

Right-clicked on navigation link to open context menu at (969, 32) on a.nav-link >> nth=5
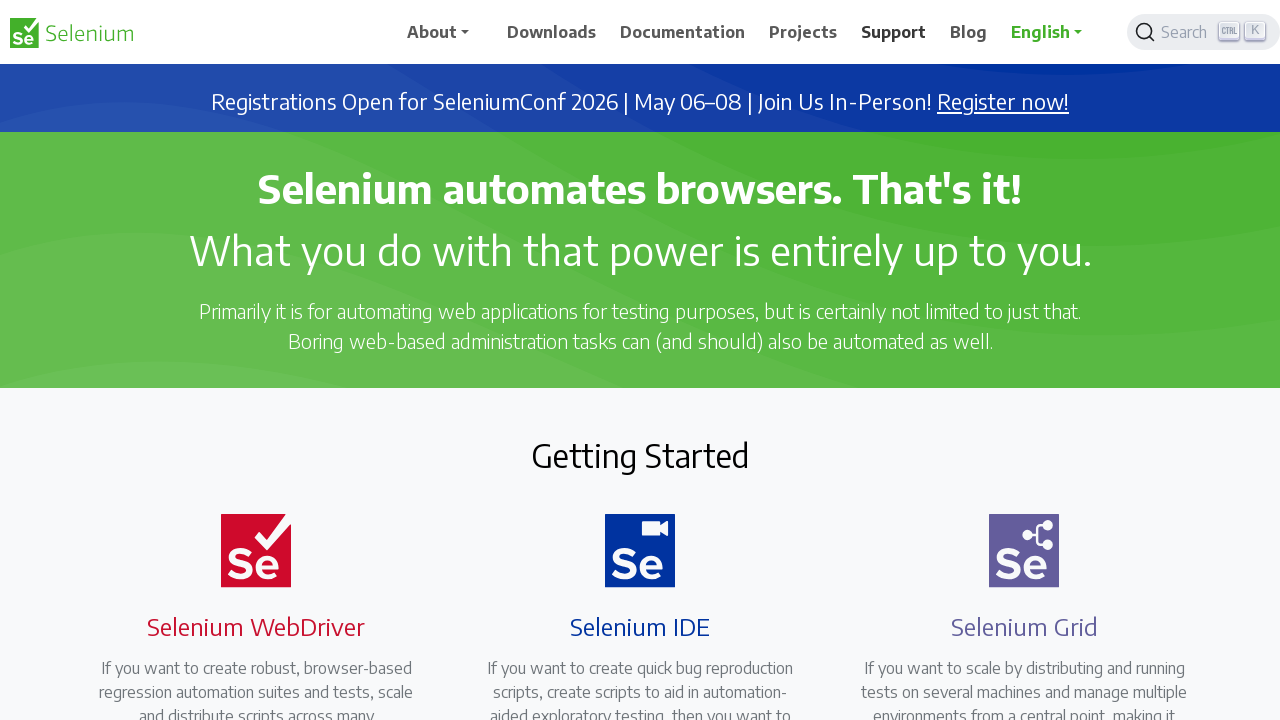

Pressed 't' key to open link in new tab
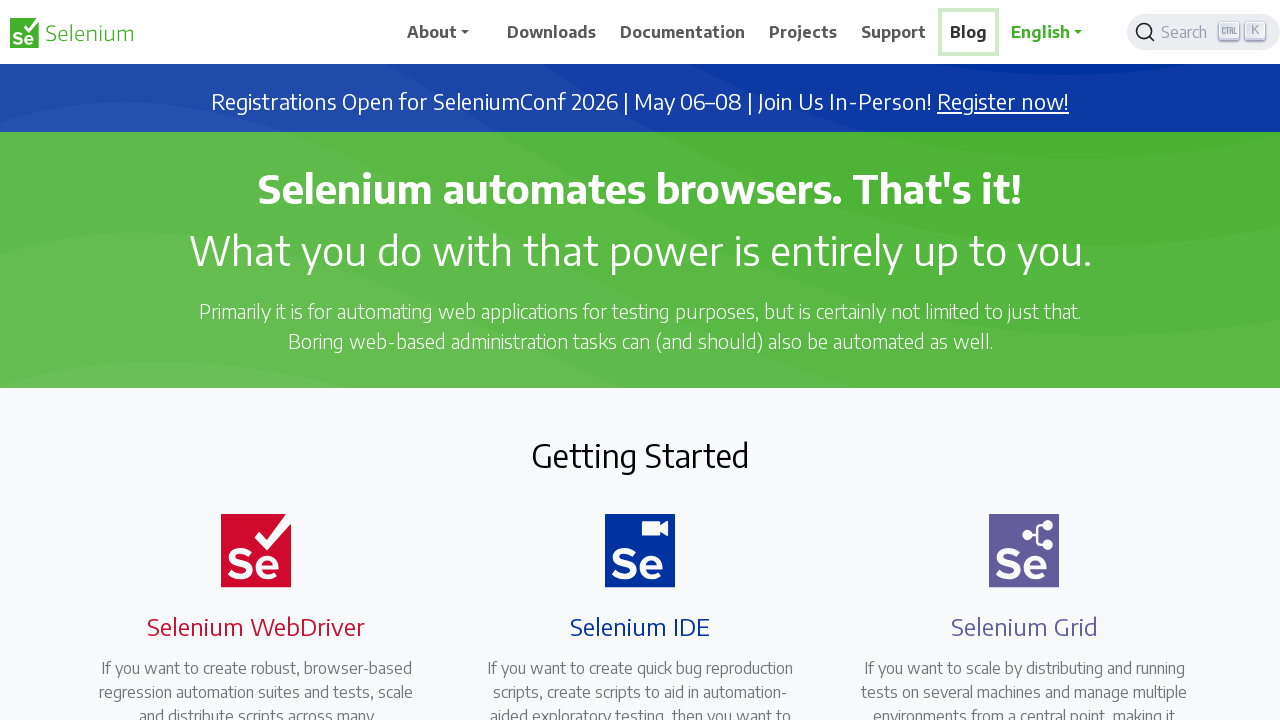

Right-clicked on navigation link to open context menu at (1053, 32) on a.nav-link >> nth=6
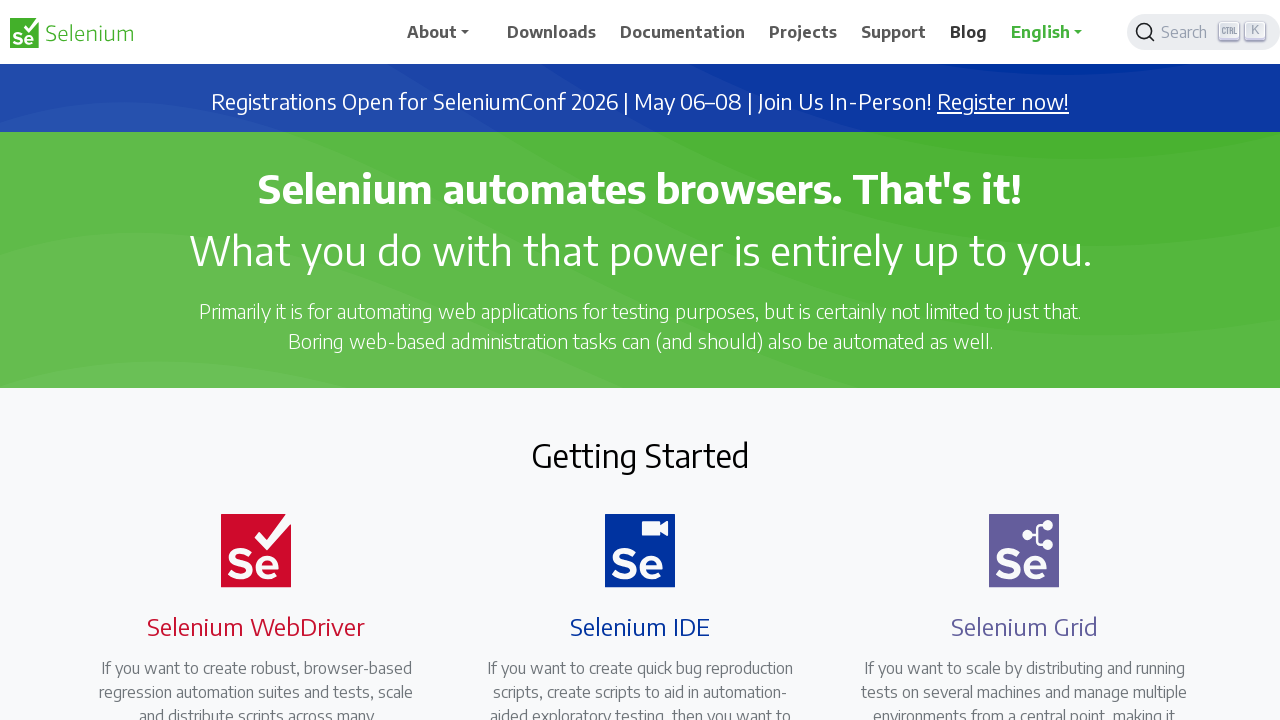

Pressed 't' key to open link in new tab
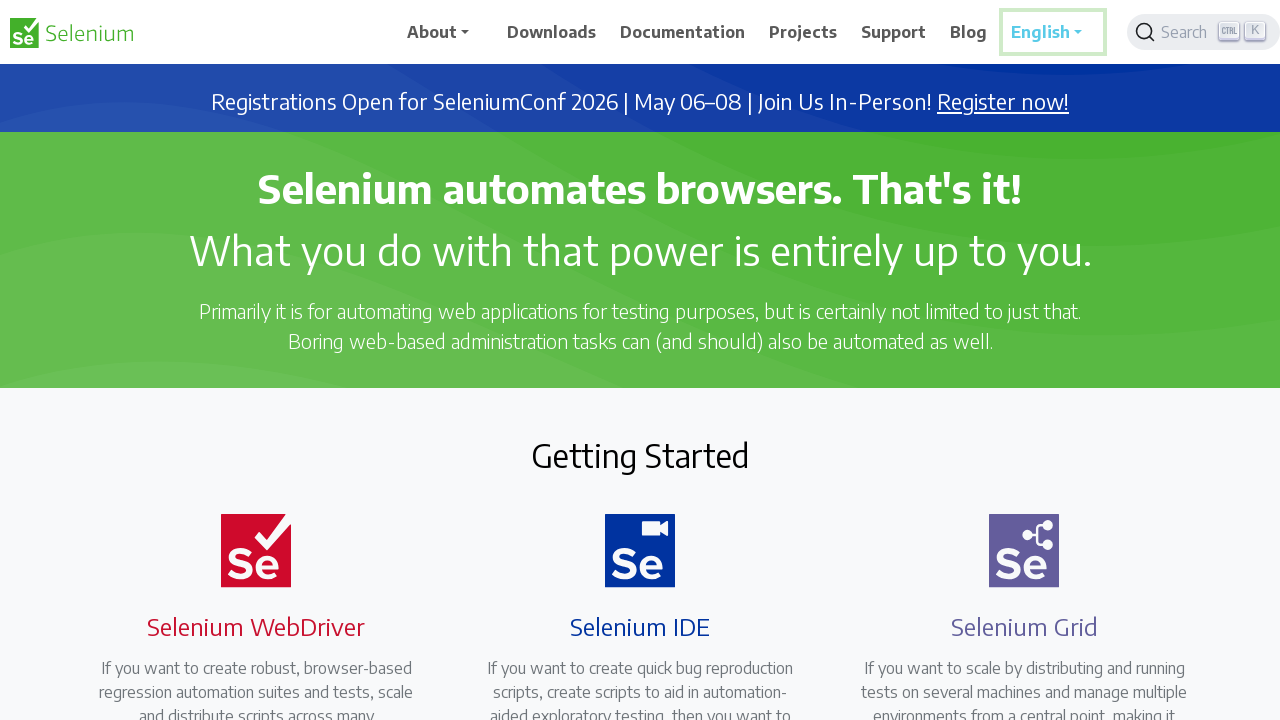

Retrieved all open tabs/pages (1 total)
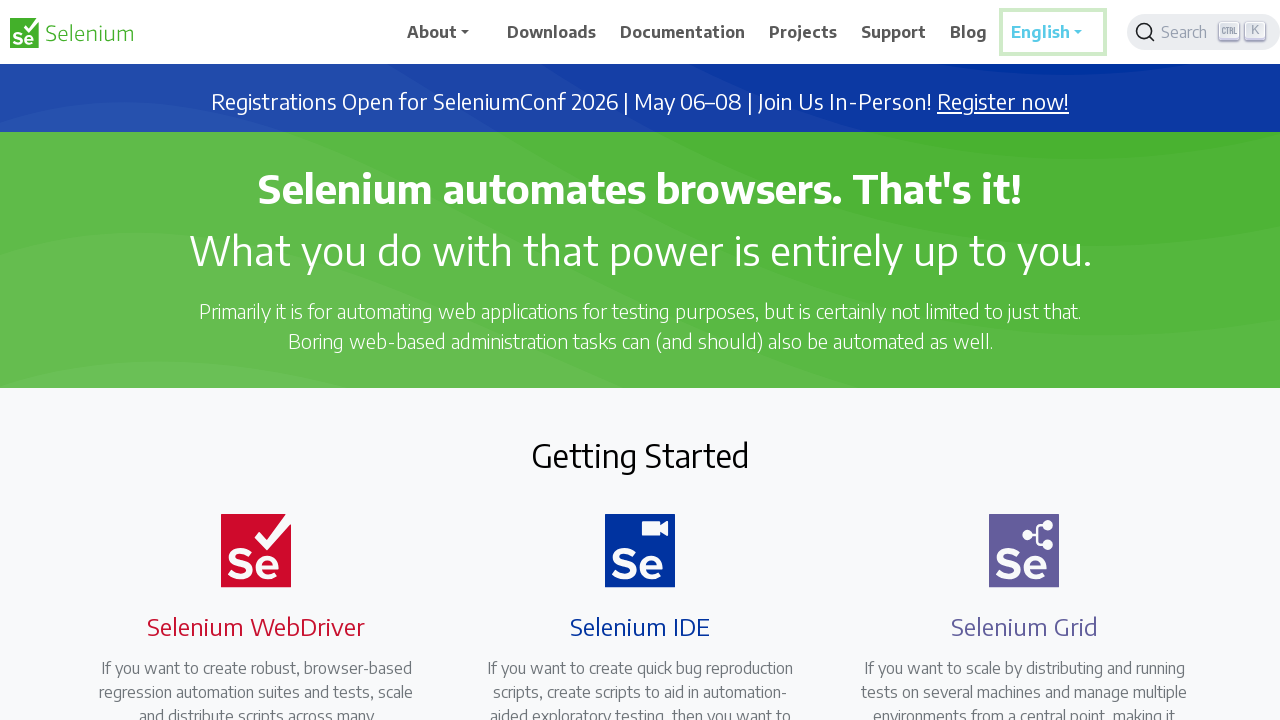

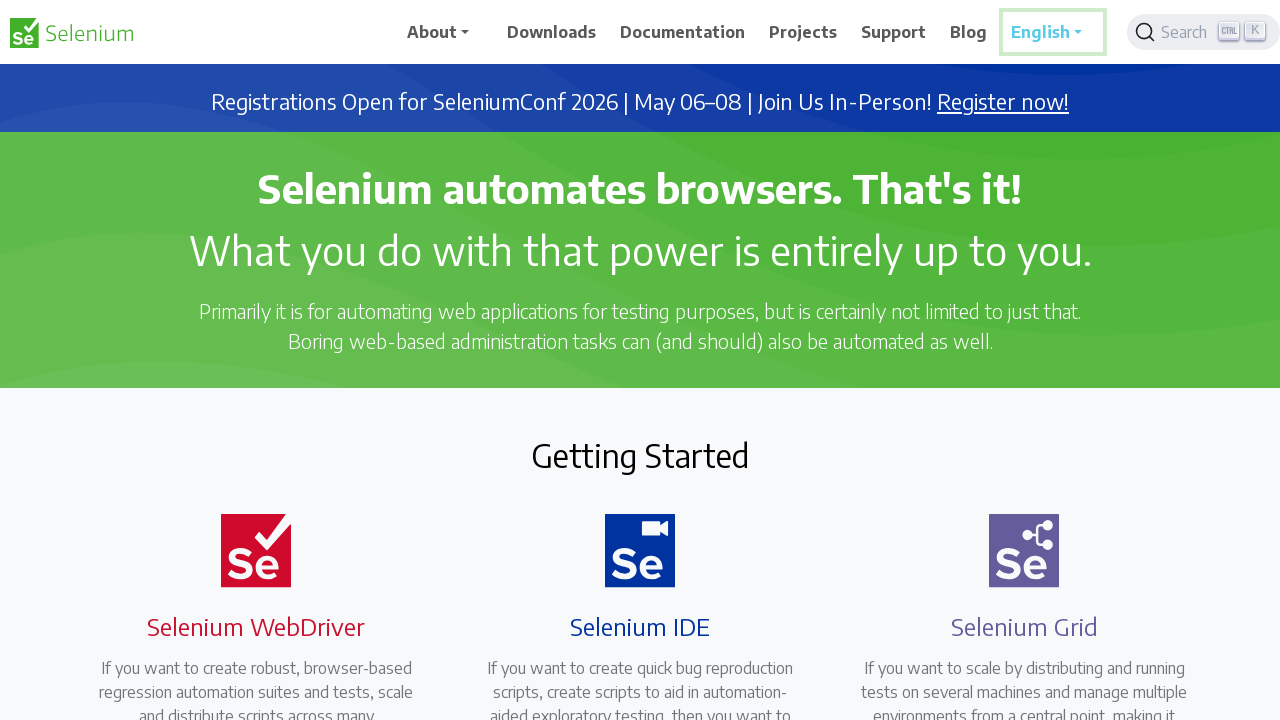